Tests multi-tab browser handling by opening a new tab, navigating to a courses page, extracting a course title, then switching back to the original tab and entering that title into a form field.

Starting URL: https://rahulshettyacademy.com/angularpractice/

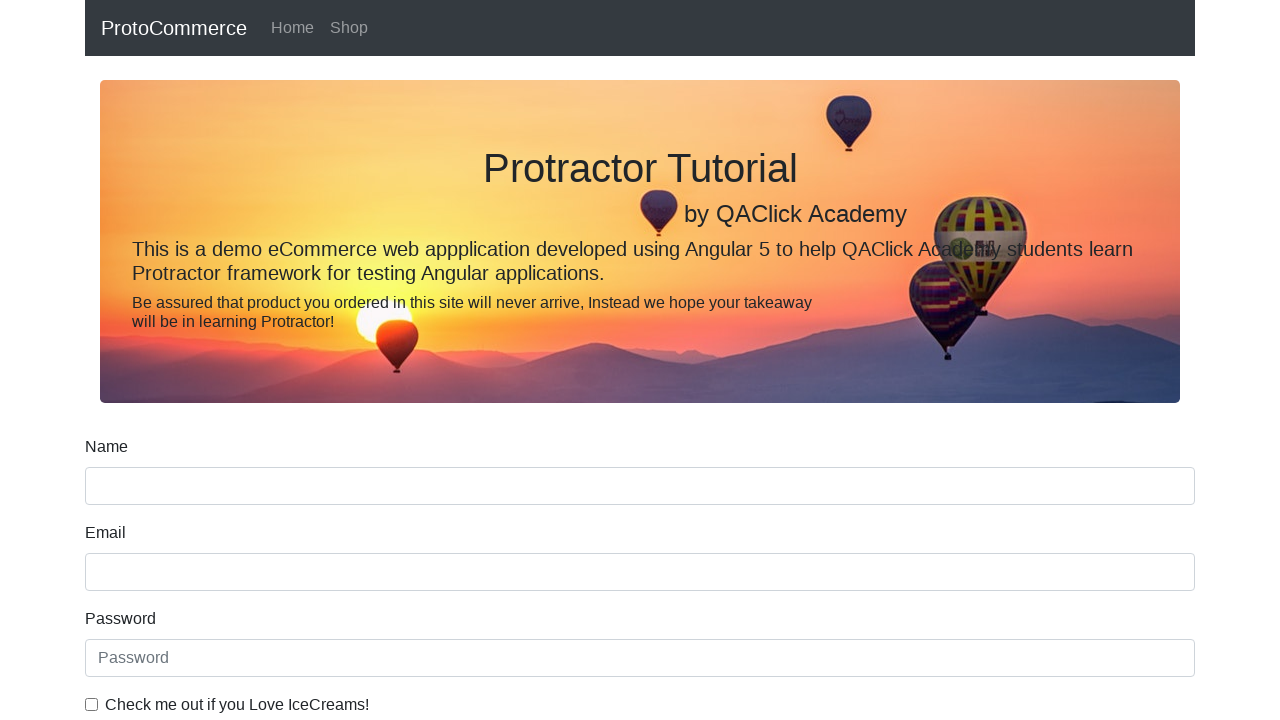

Opened a new browser tab
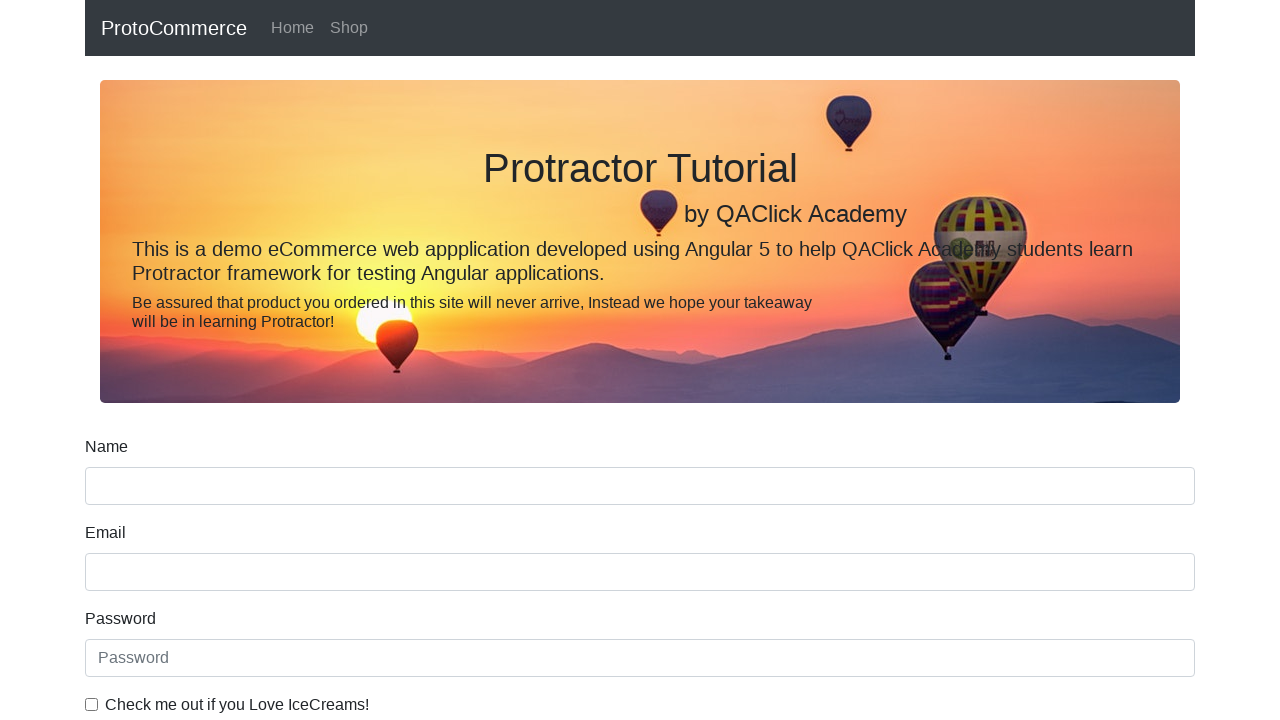

Navigated new tab to Rahul Shetty Academy homepage
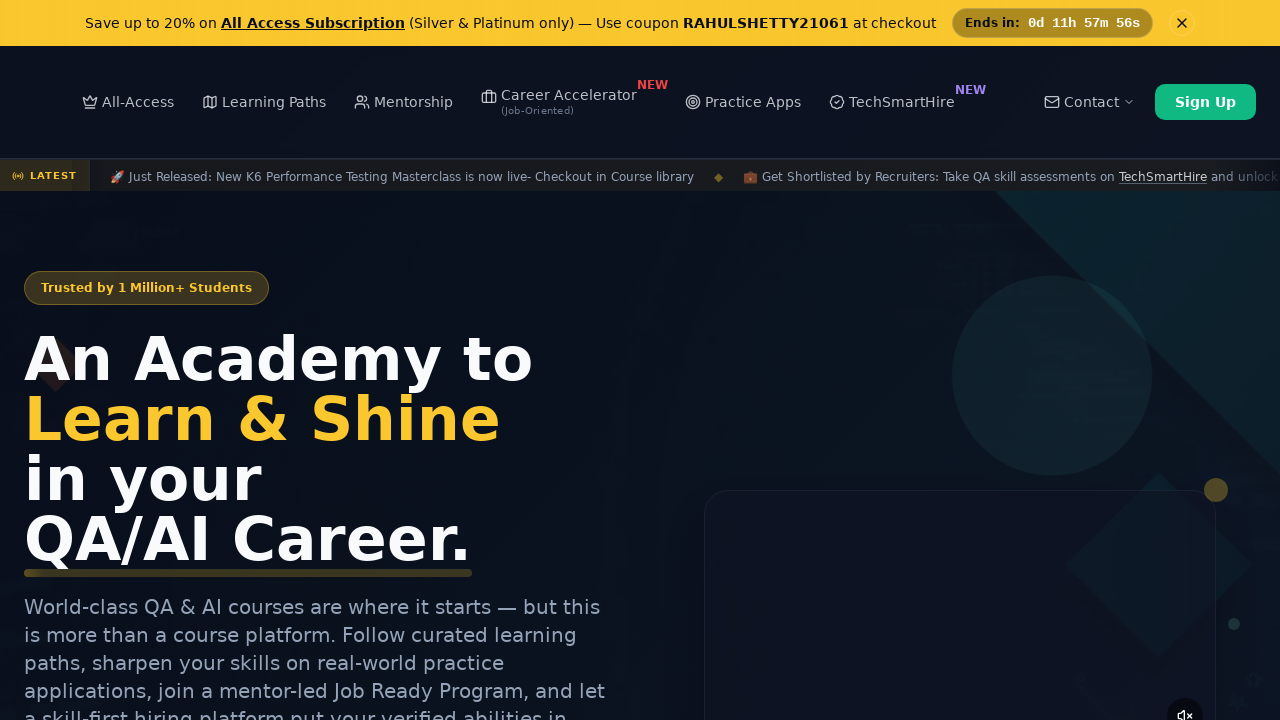

Course links loaded on the page
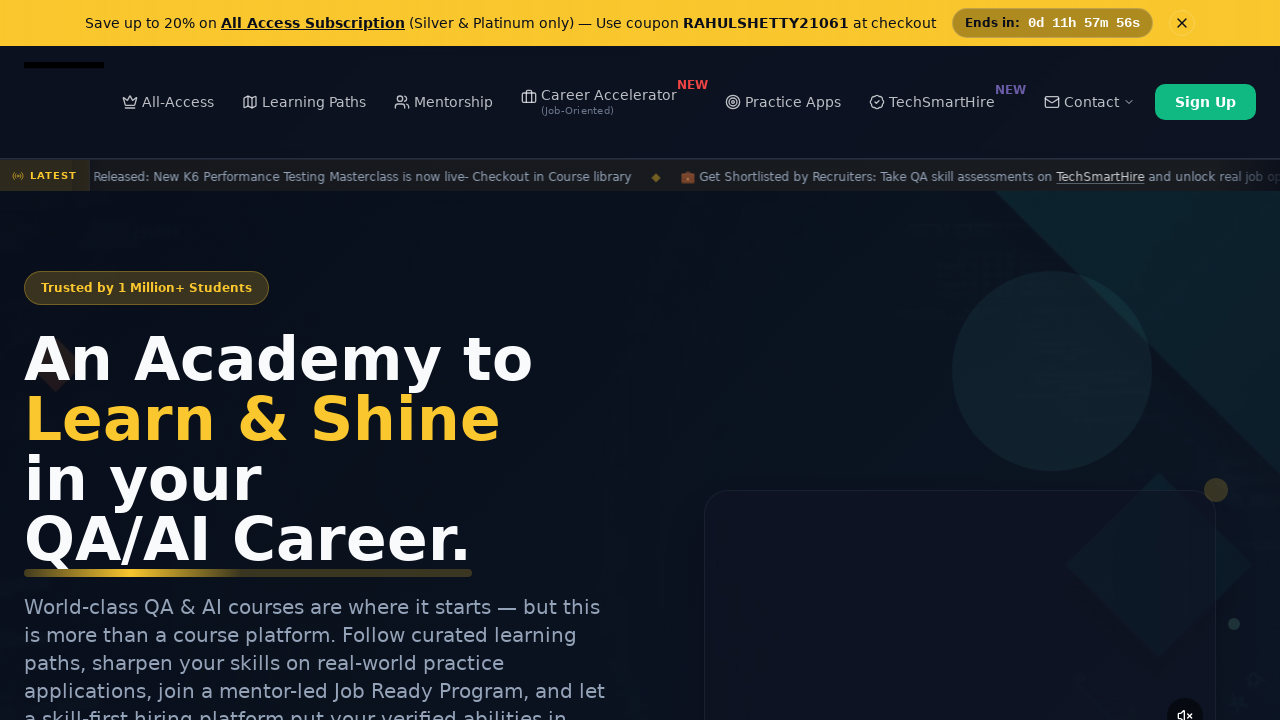

Located all course links
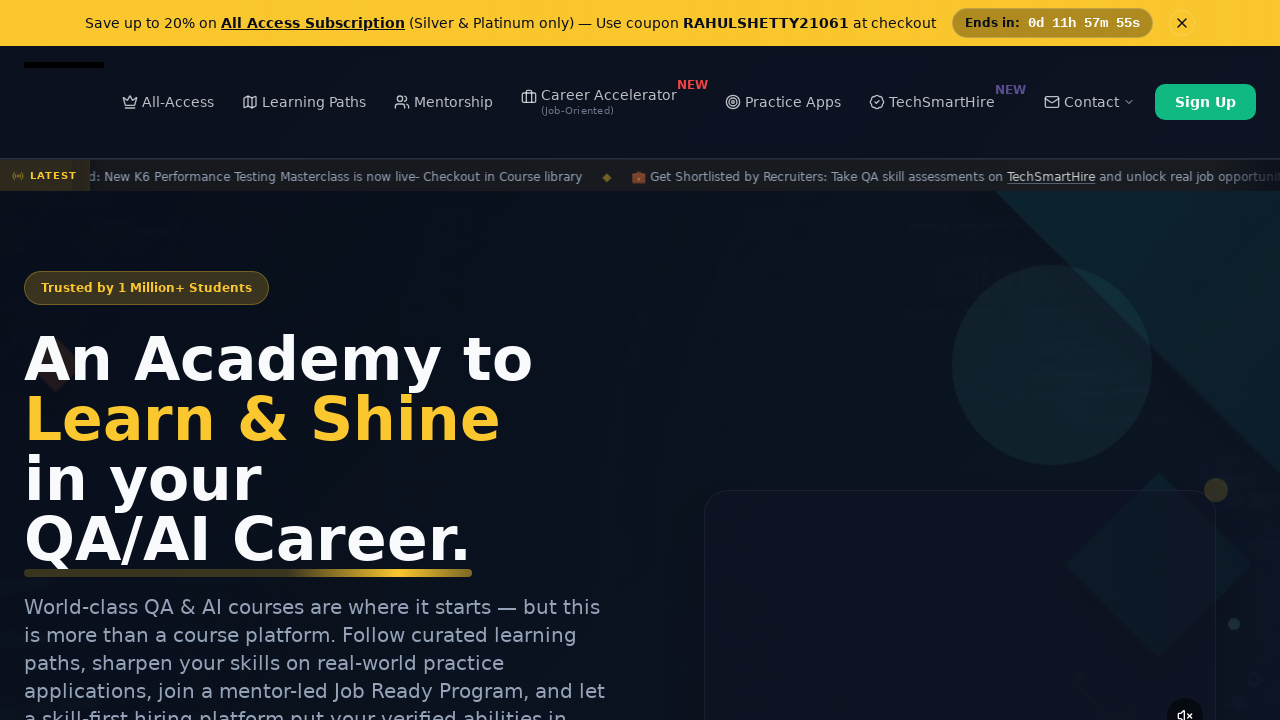

Extracted second course title: 'Playwright Testing'
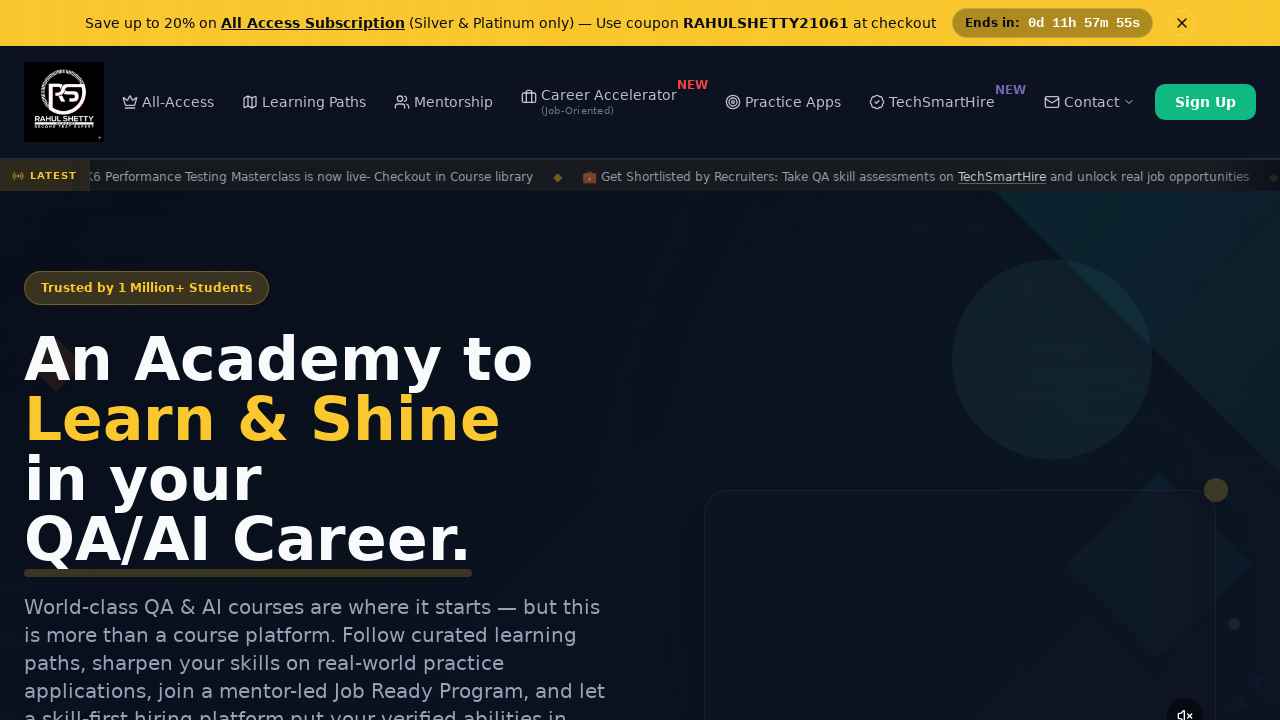

Switched back to original tab
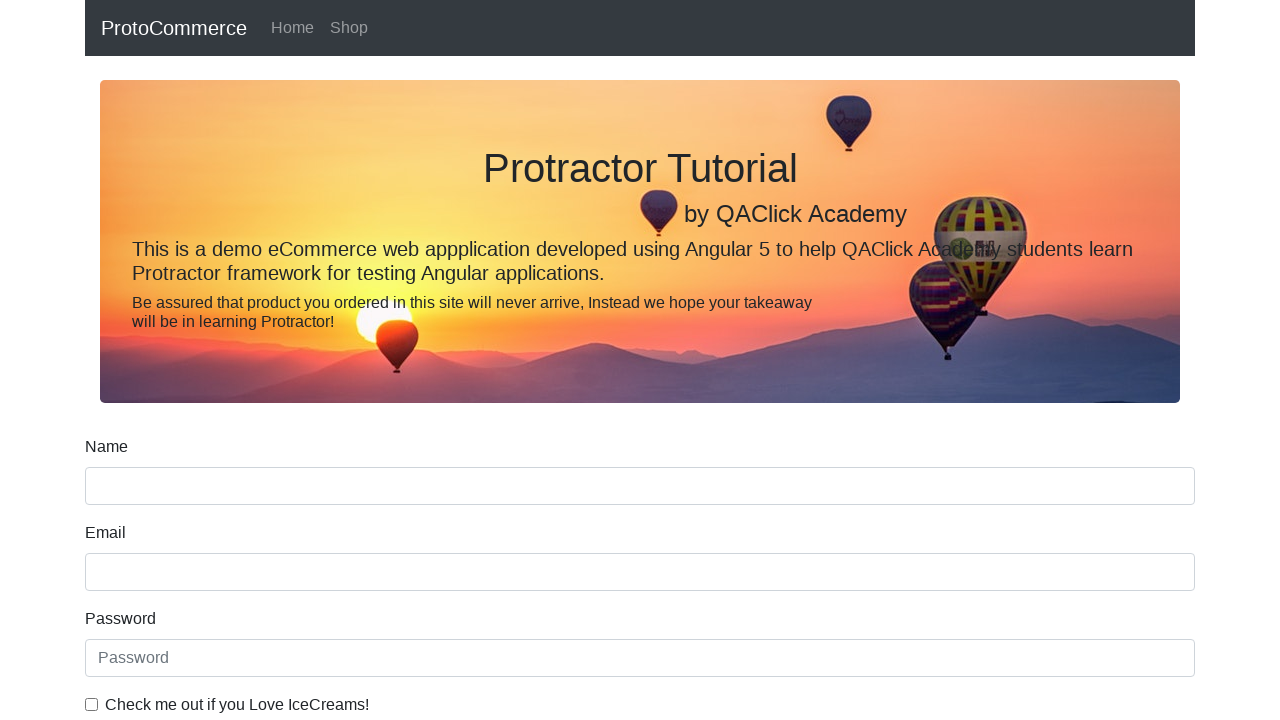

Filled name field with course title: 'Playwright Testing' on input[name='name']
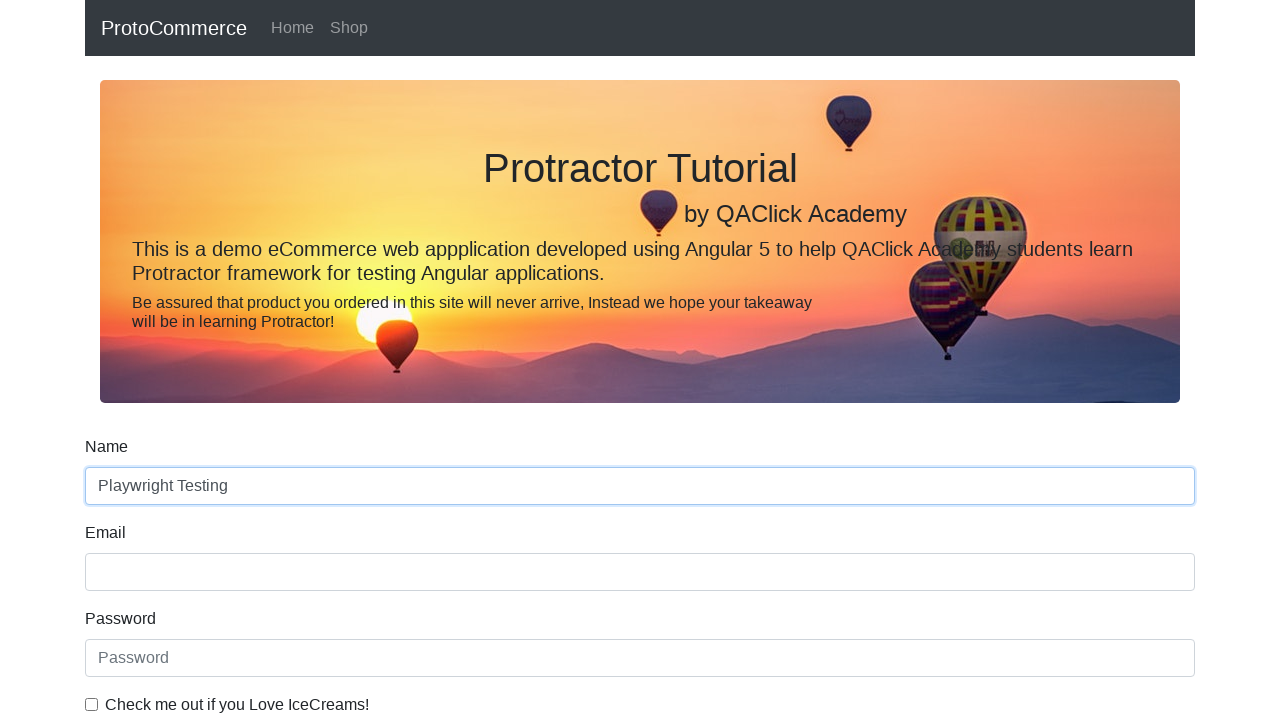

Closed the new tab
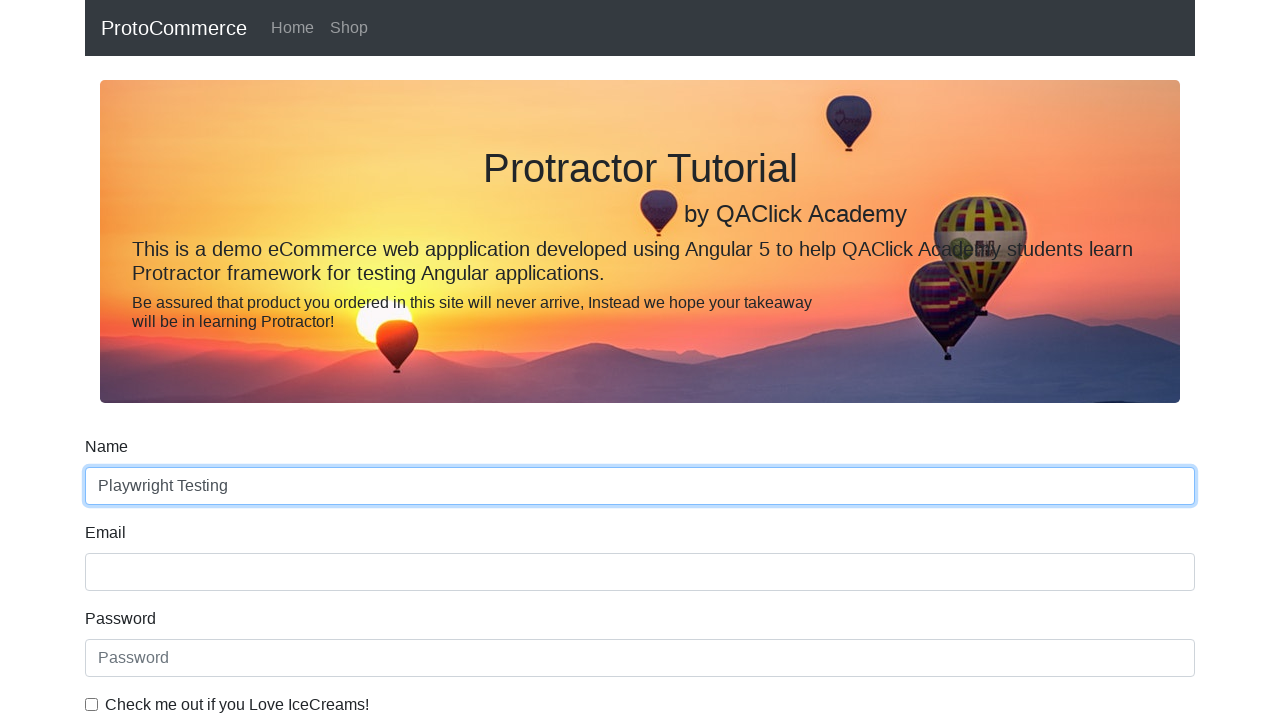

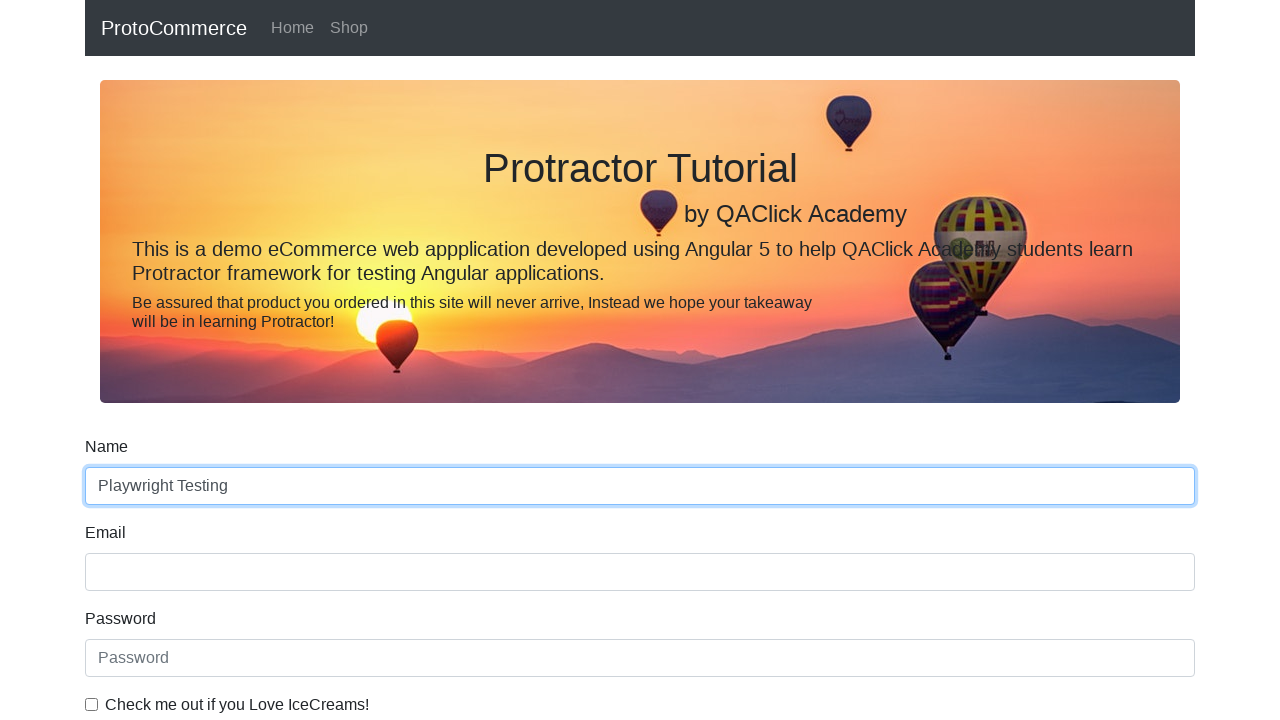